Tests opting out of A/B tests by first adding the opt-out cookie on the main page, then navigating to the A/B test page and verifying the heading shows "No A/B Test".

Starting URL: http://the-internet.herokuapp.com

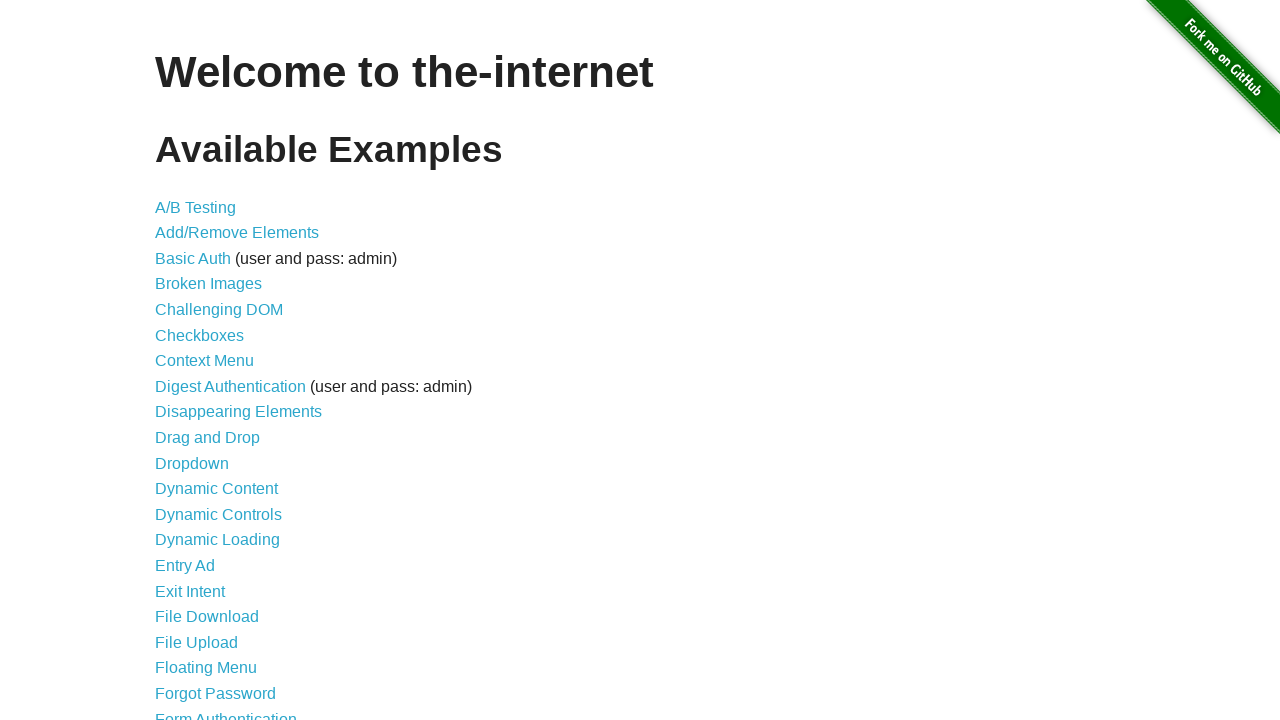

Added optimizelyOptOut cookie to opt out of A/B tests
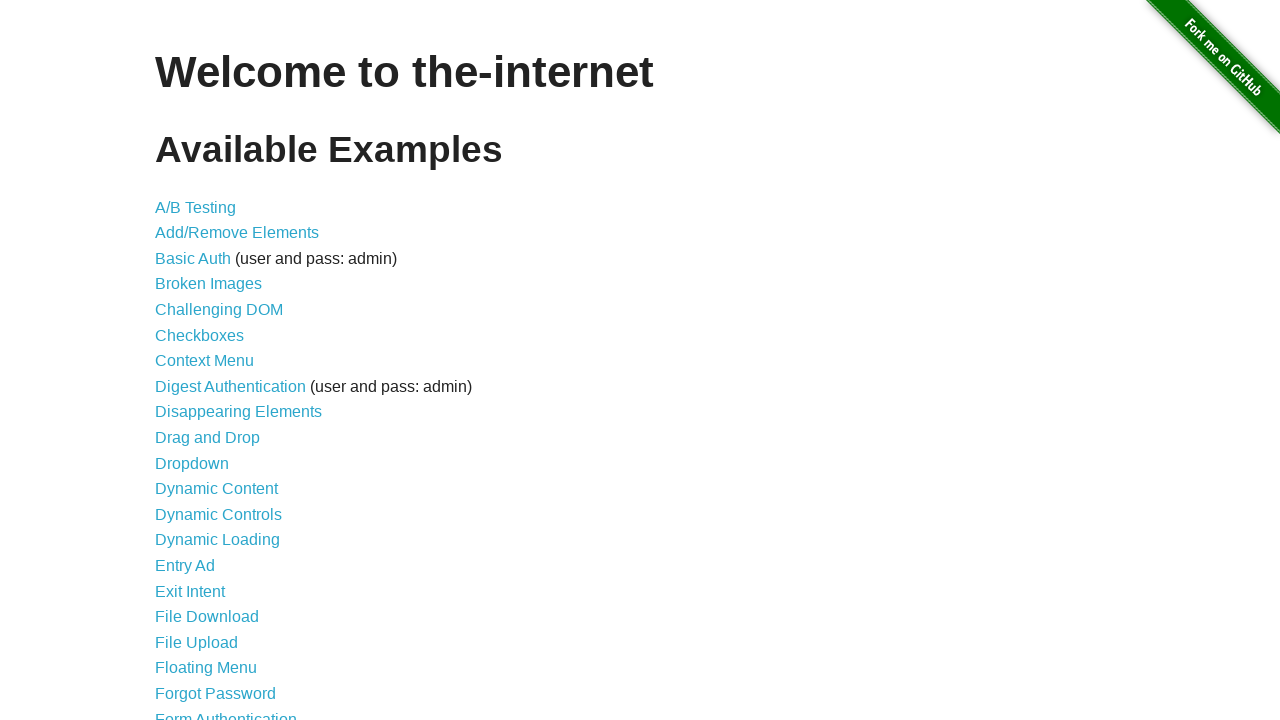

Navigated to A/B test page
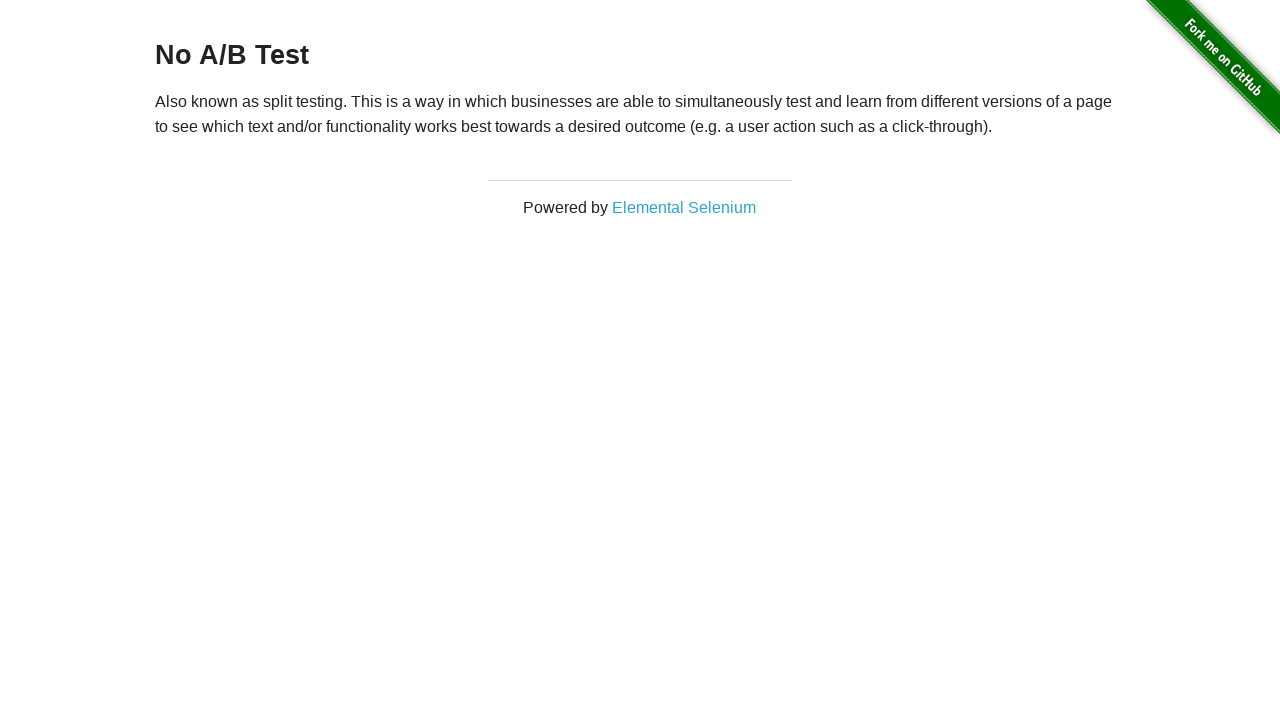

Heading element loaded
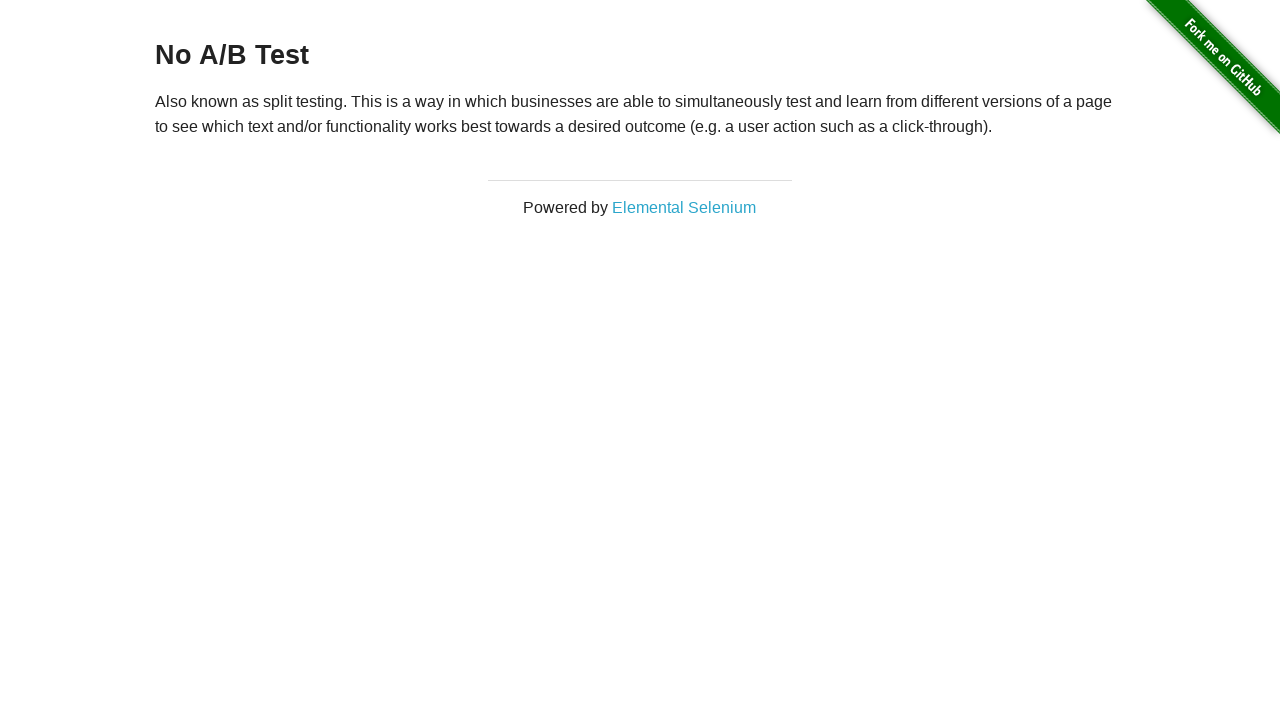

Retrieved heading text: 'No A/B Test'
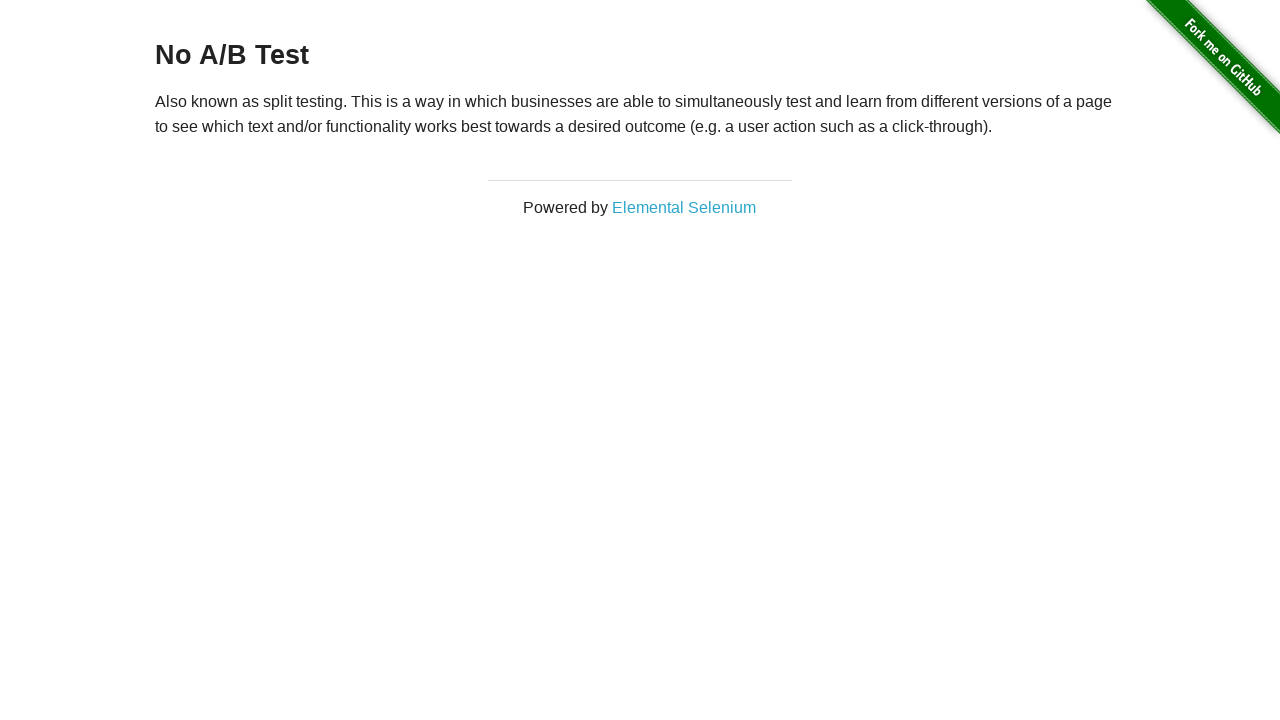

Verified heading shows 'No A/B Test' — opt-out cookie working correctly
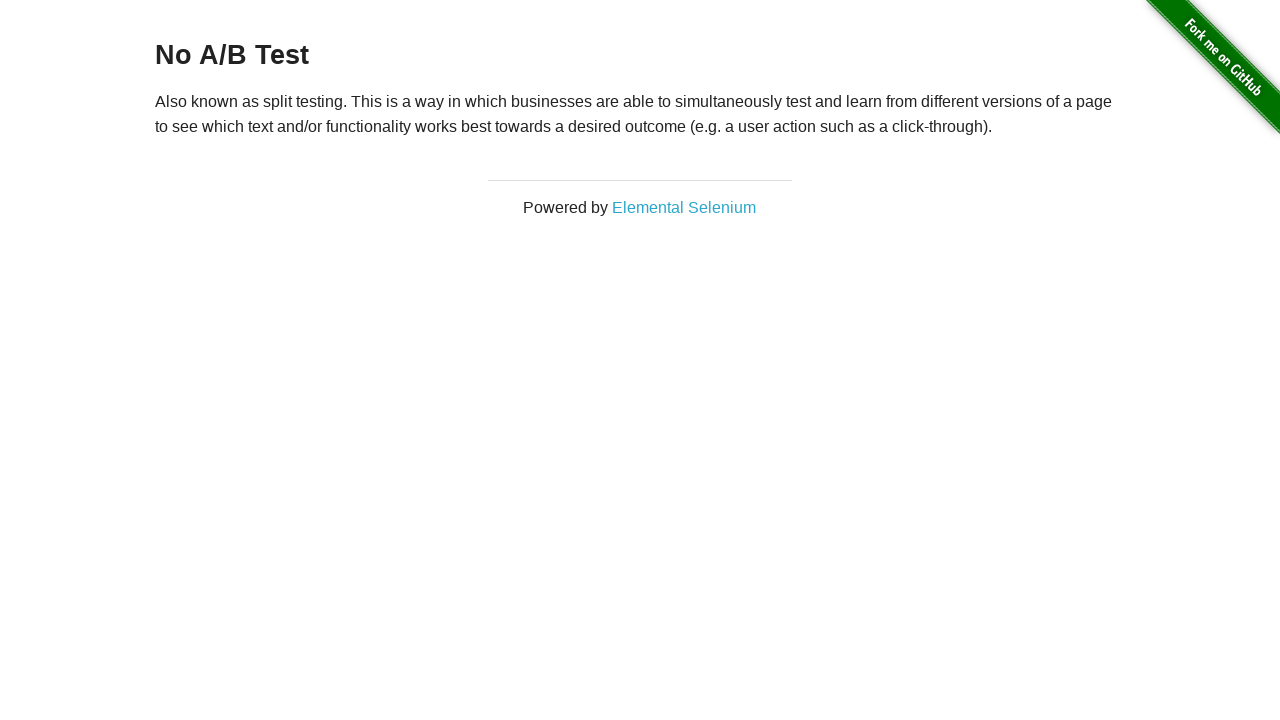

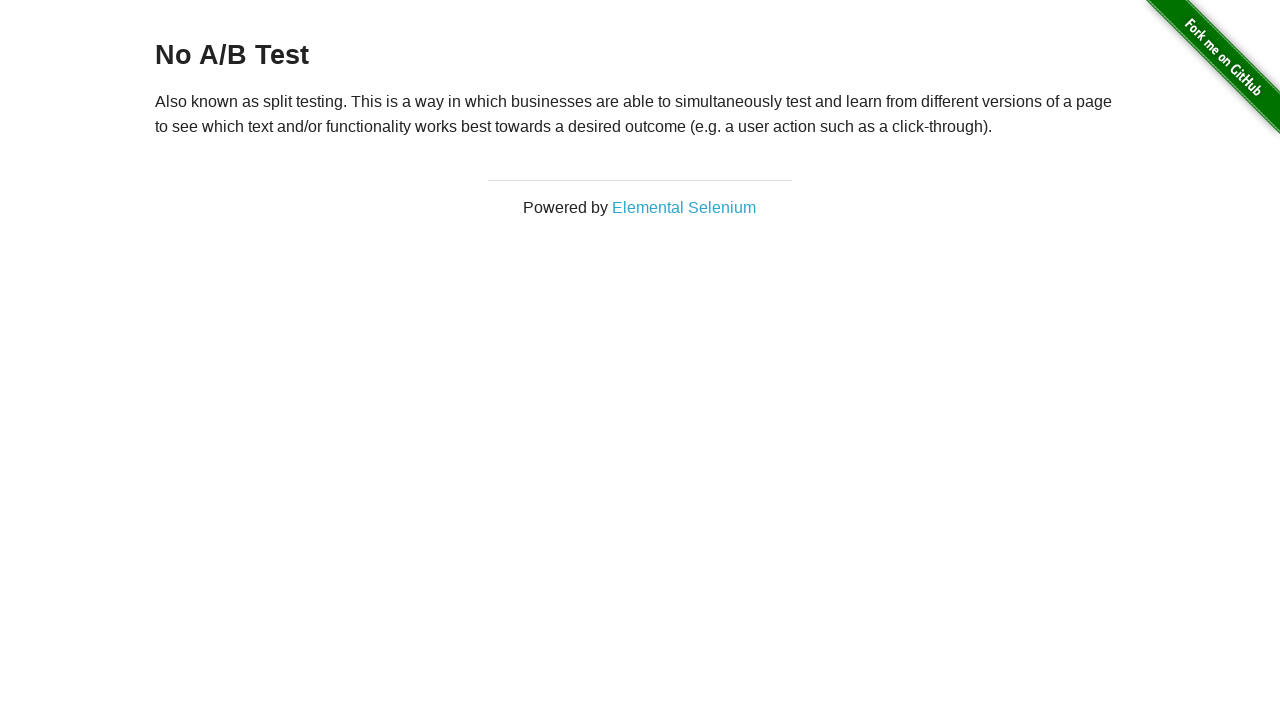